Tests closing a modal advertisement popup by waiting for it to appear and clicking the close button in the modal footer

Starting URL: https://the-internet.herokuapp.com/entry_ad

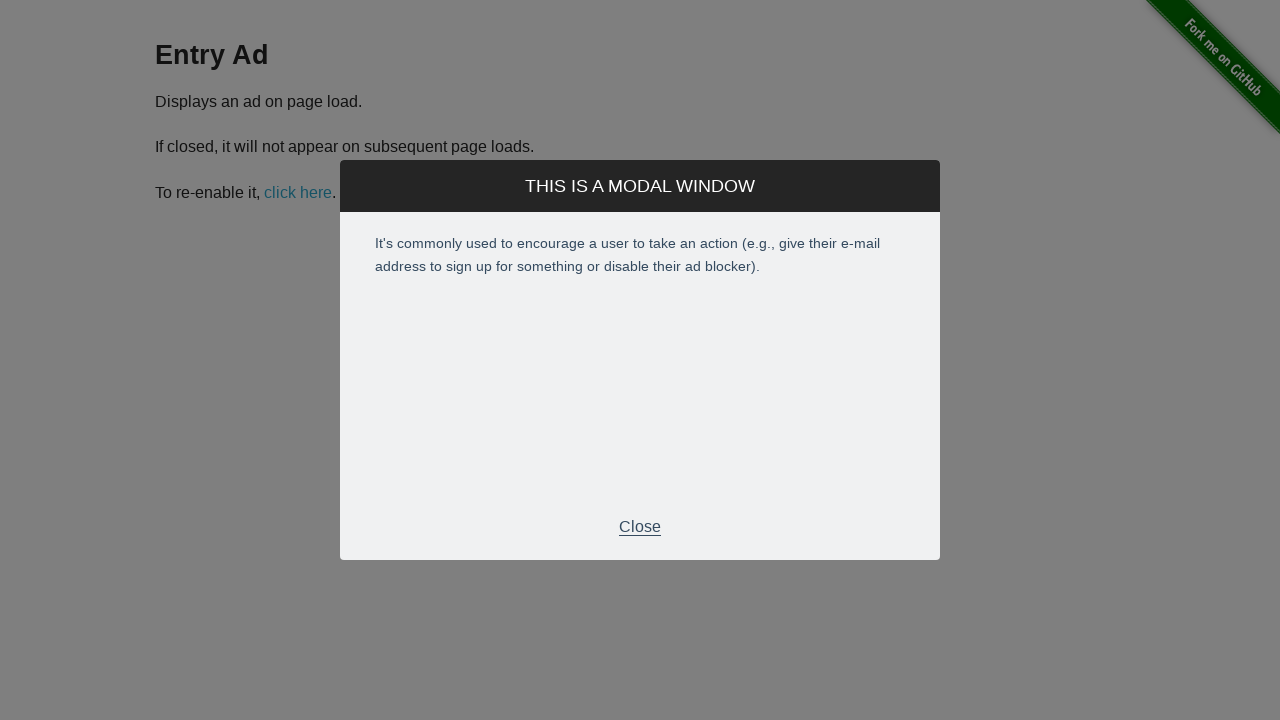

Modal advertisement popup appeared and became visible
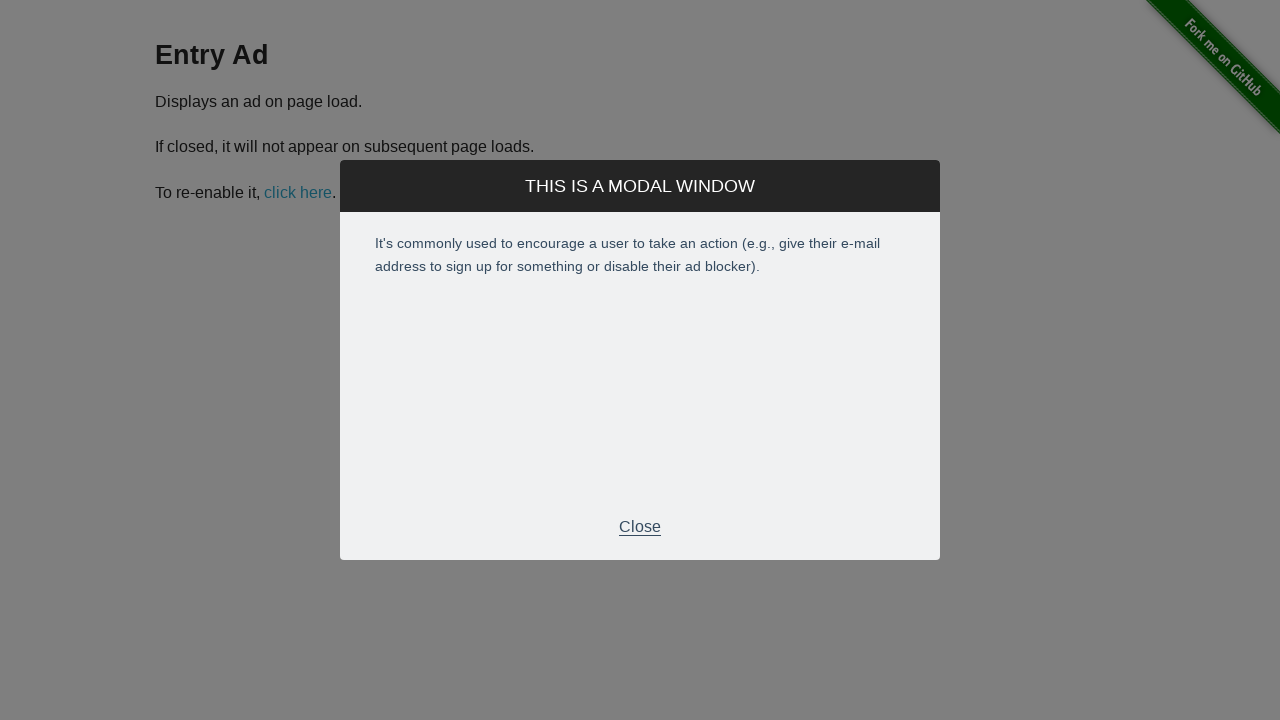

Clicked close button in modal footer at (640, 527) on .modal-footer
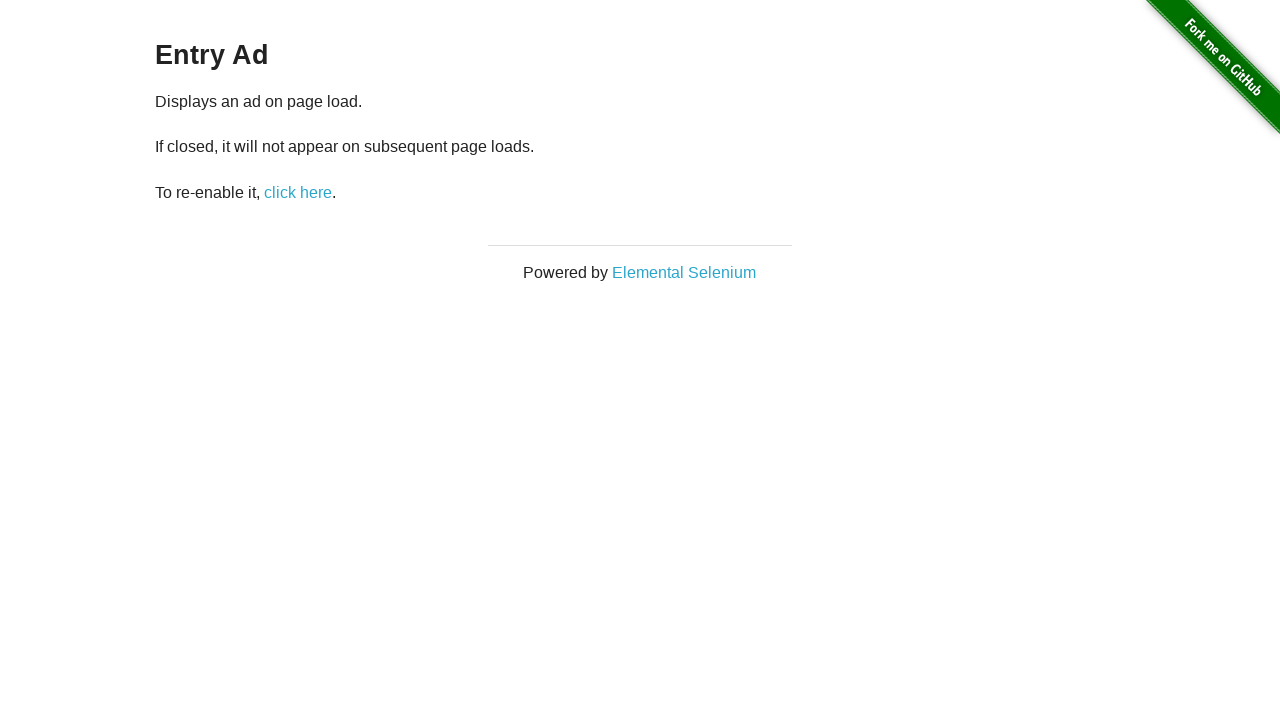

Modal advertisement popup closed and became hidden
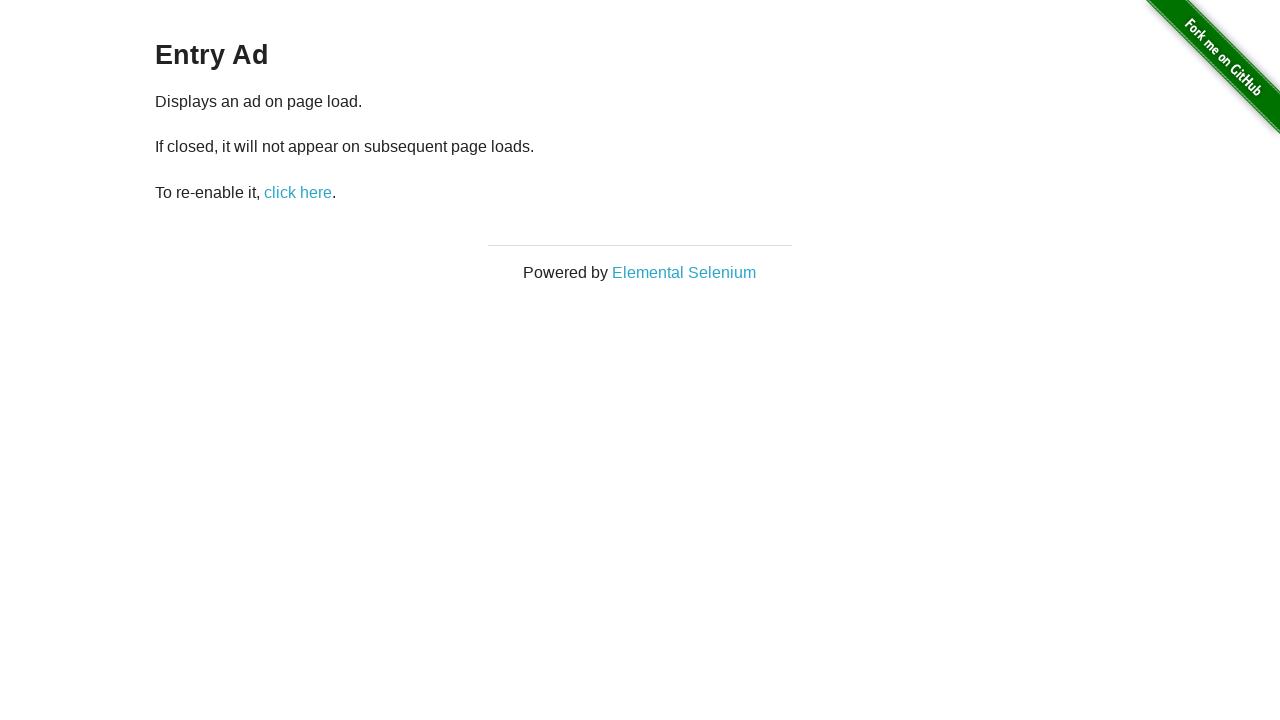

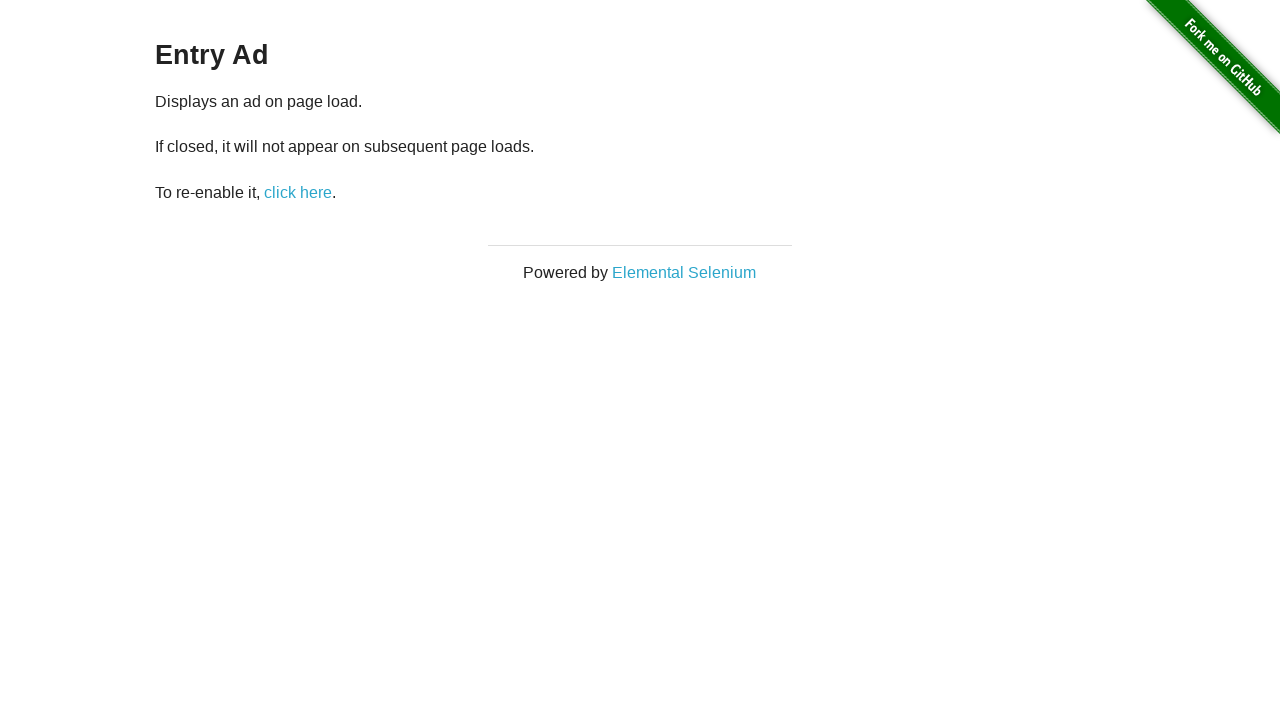